Tests scrolling functionality and table data validation by scrolling the page and a table element, then verifying sum calculations for table values

Starting URL: https://www.rahulshettyacademy.com/AutomationPractice/

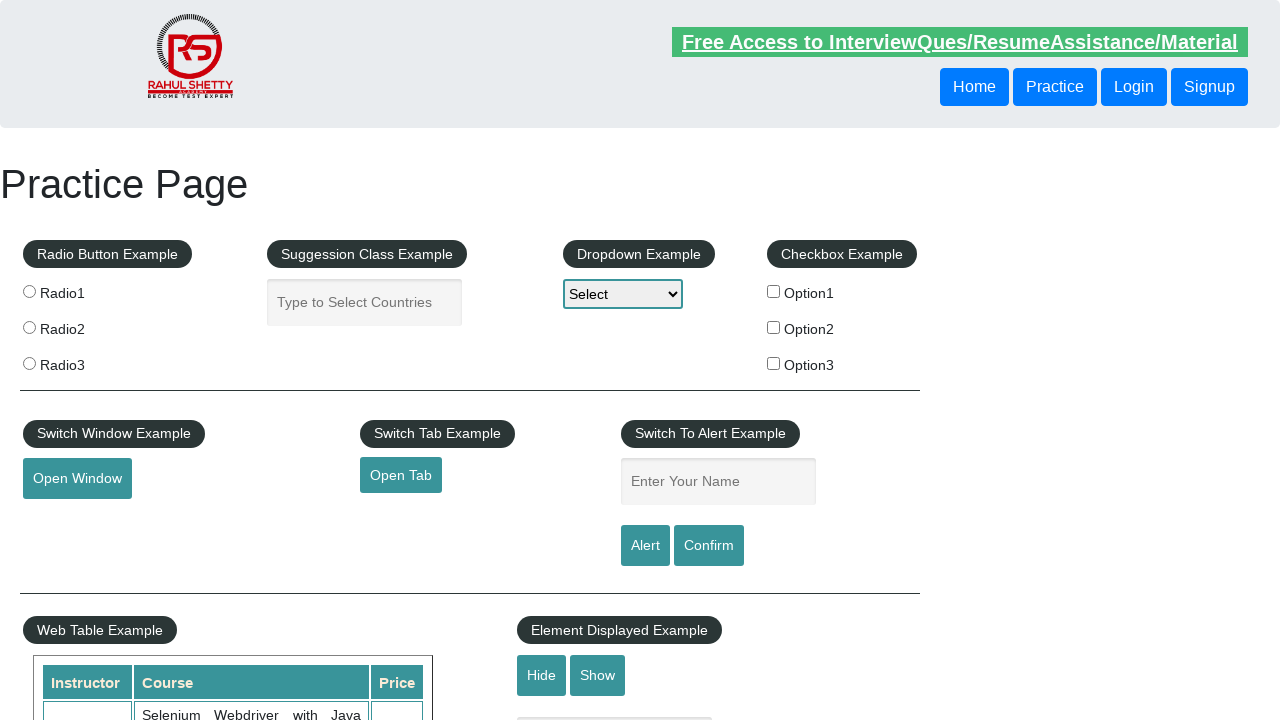

Scrolled page down by 600 pixels
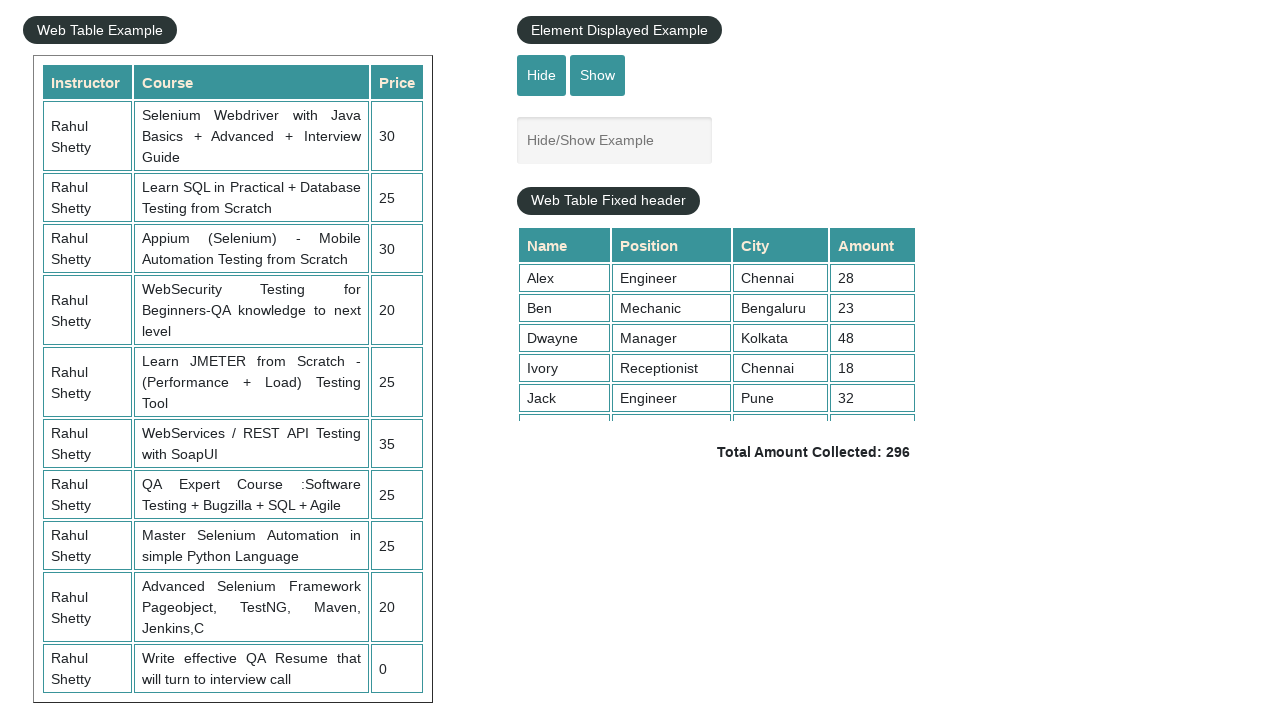

Waited 3 seconds for page to settle
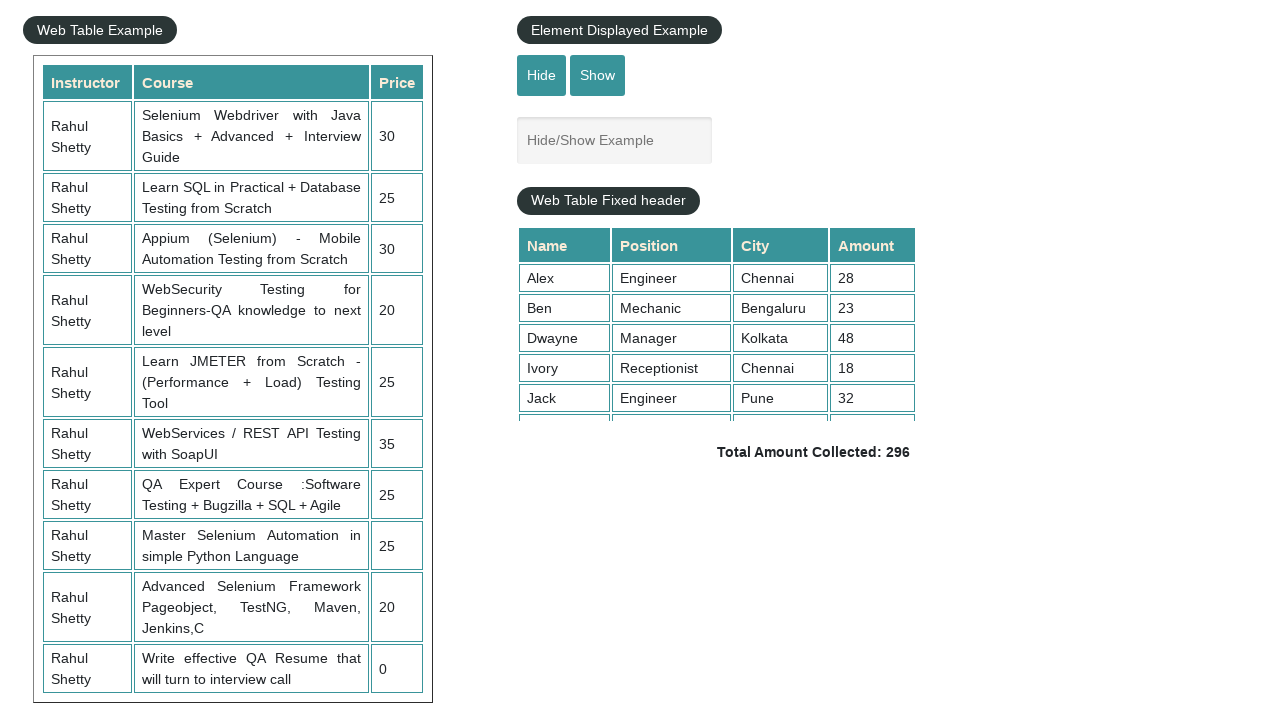

Scrolled fixed header table by 500 pixels
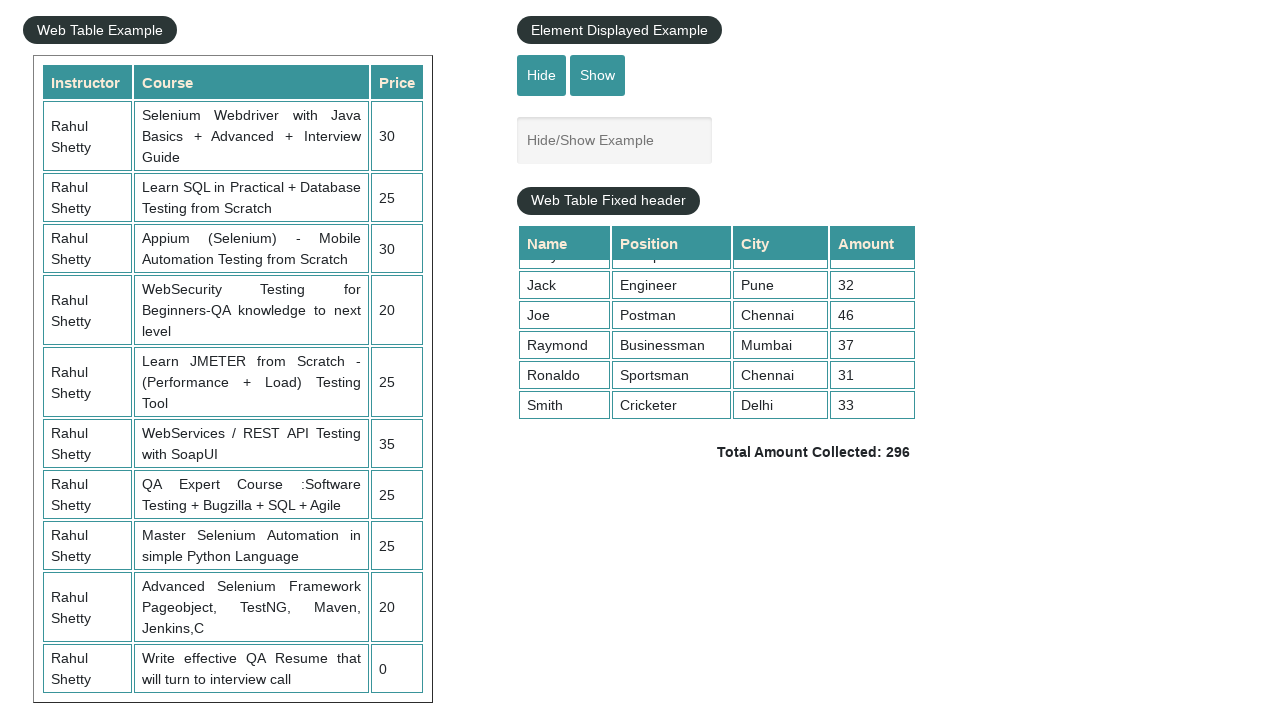

Located all amount values in the fixed header table
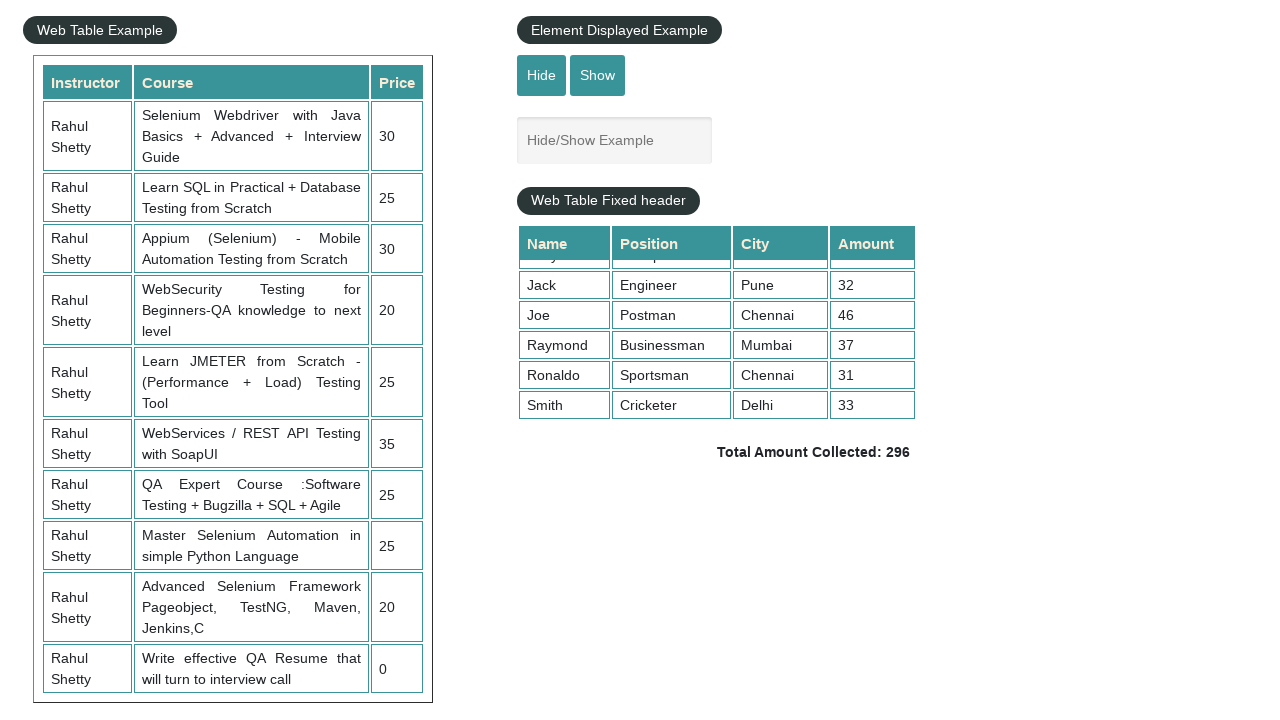

Calculated sum of table amounts: 296
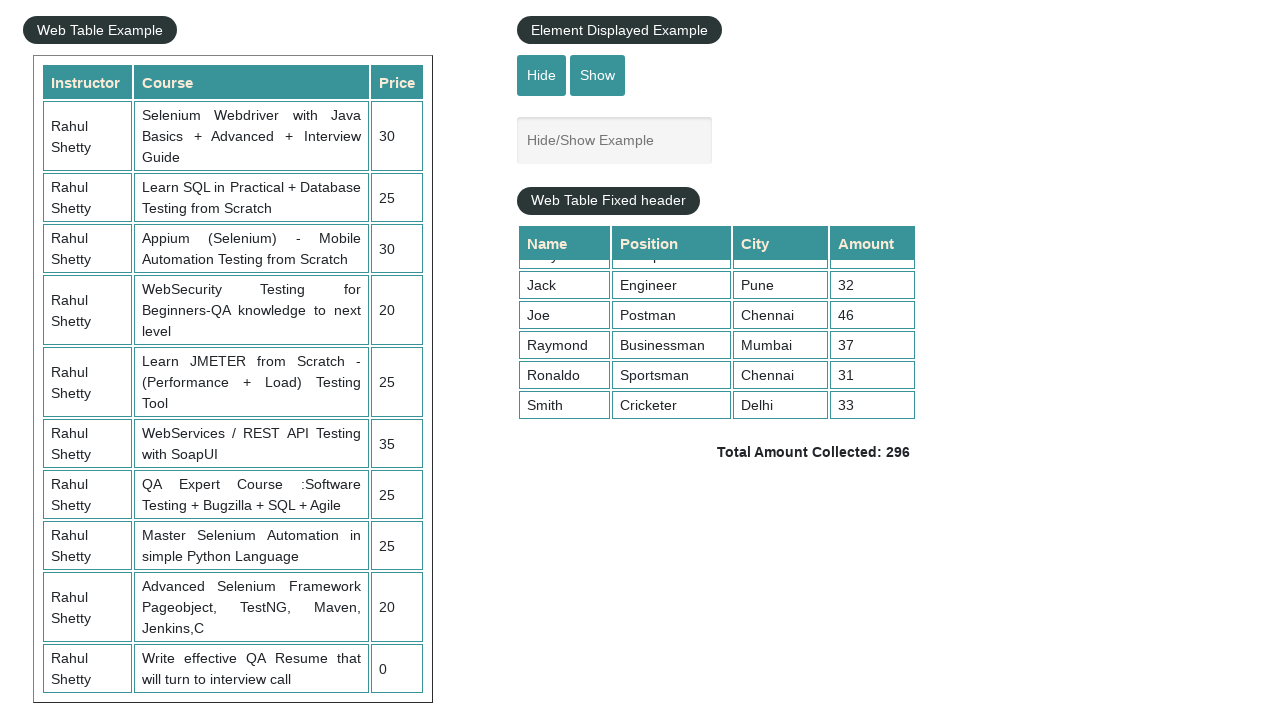

Retrieved expected total amount text from page
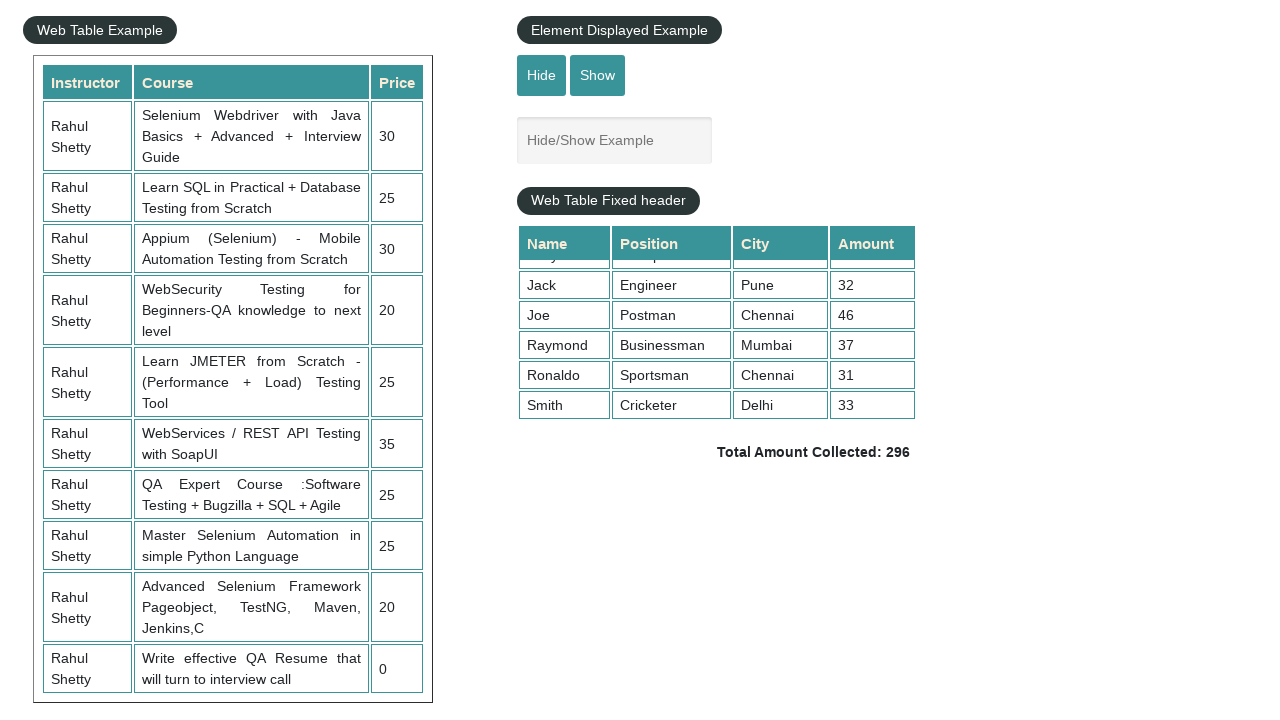

Parsed expected total value: 296
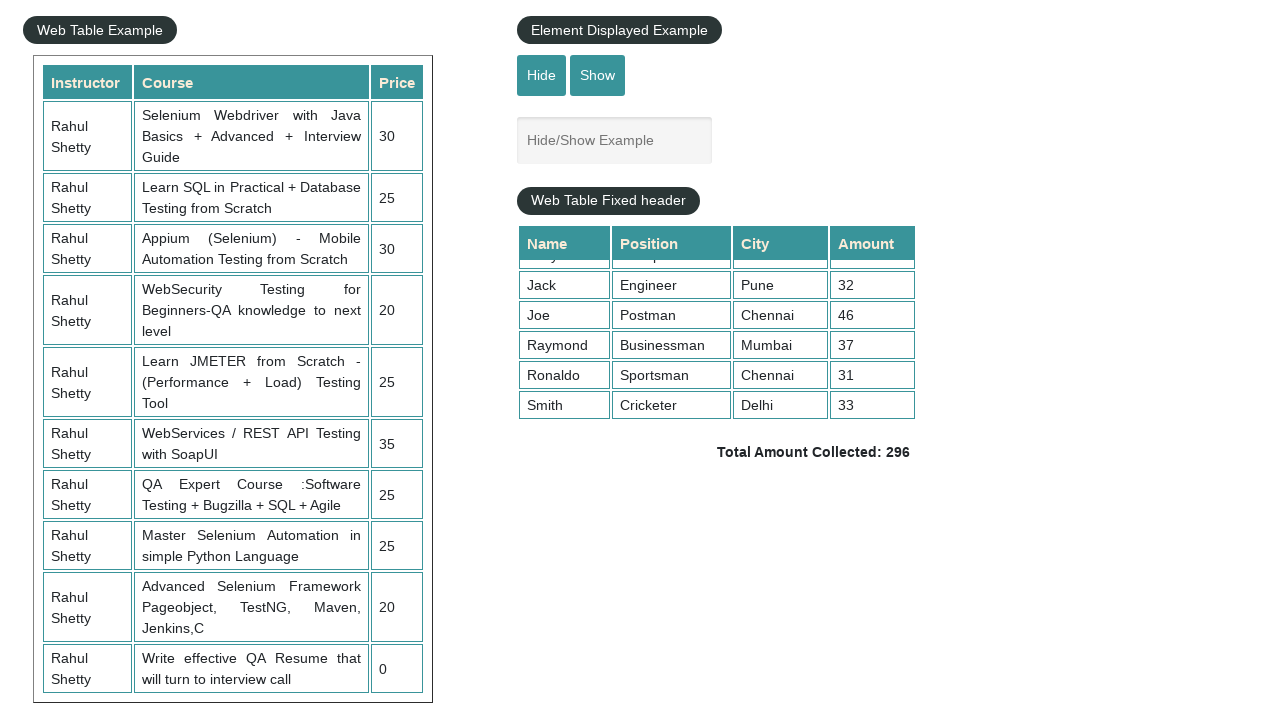

Verified calculated sum (296) matches displayed total (296)
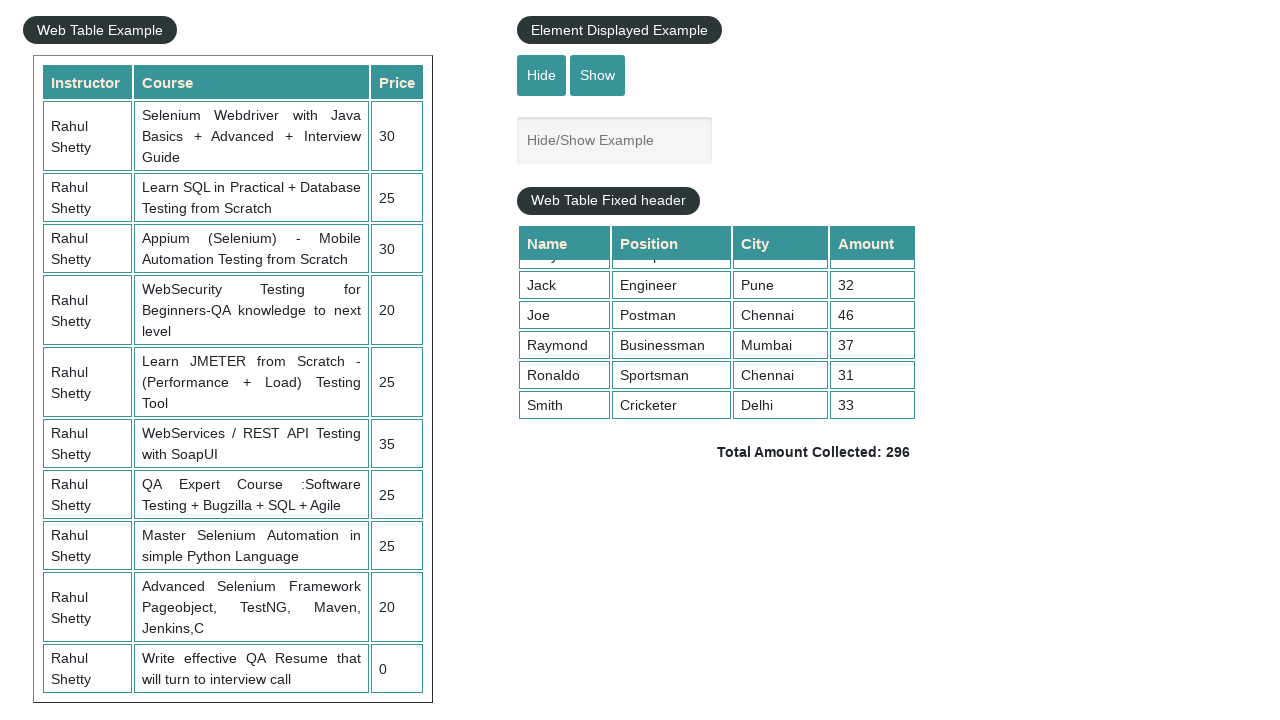

Located all price values in courses table
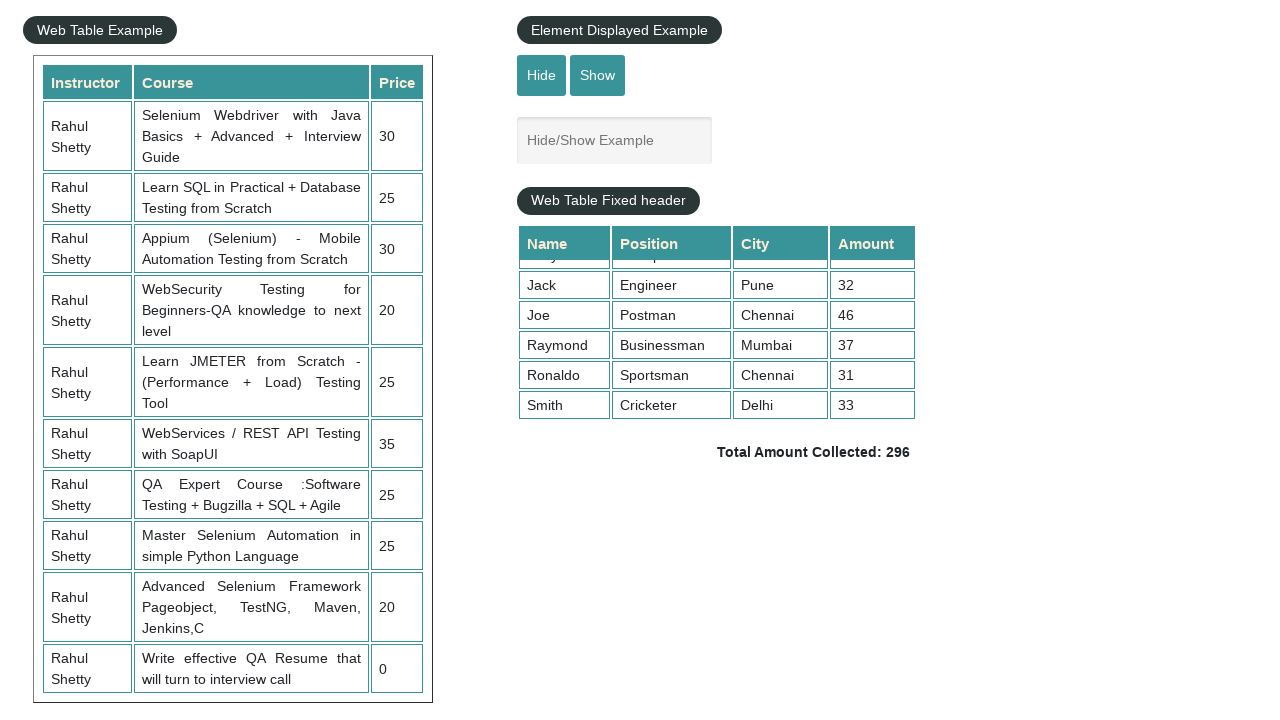

Calculated sum of course prices: 235
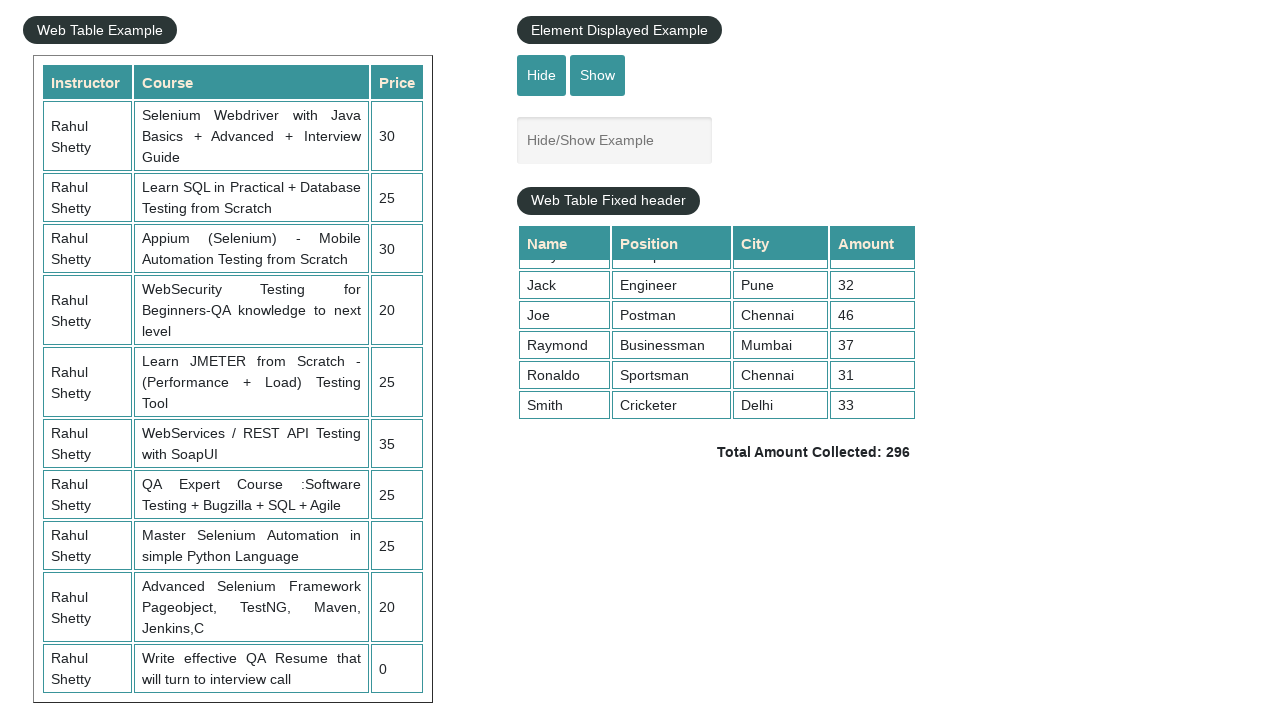

Printed course sum total: 235
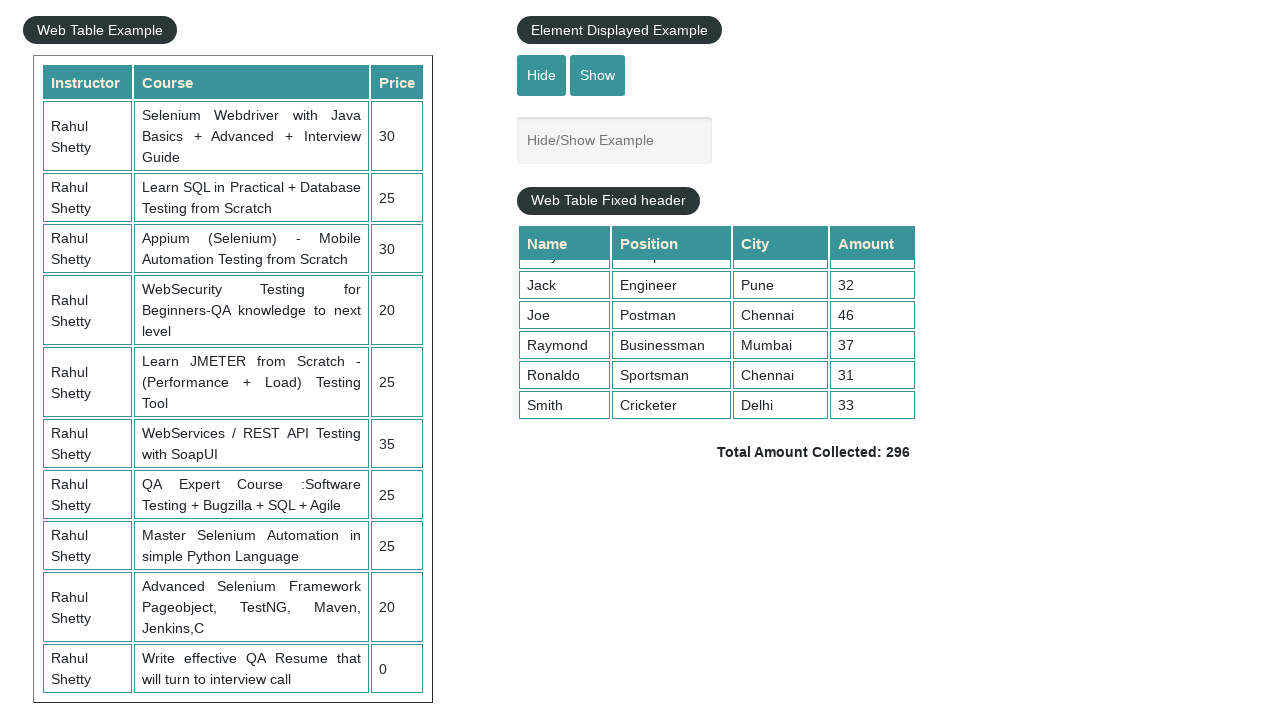

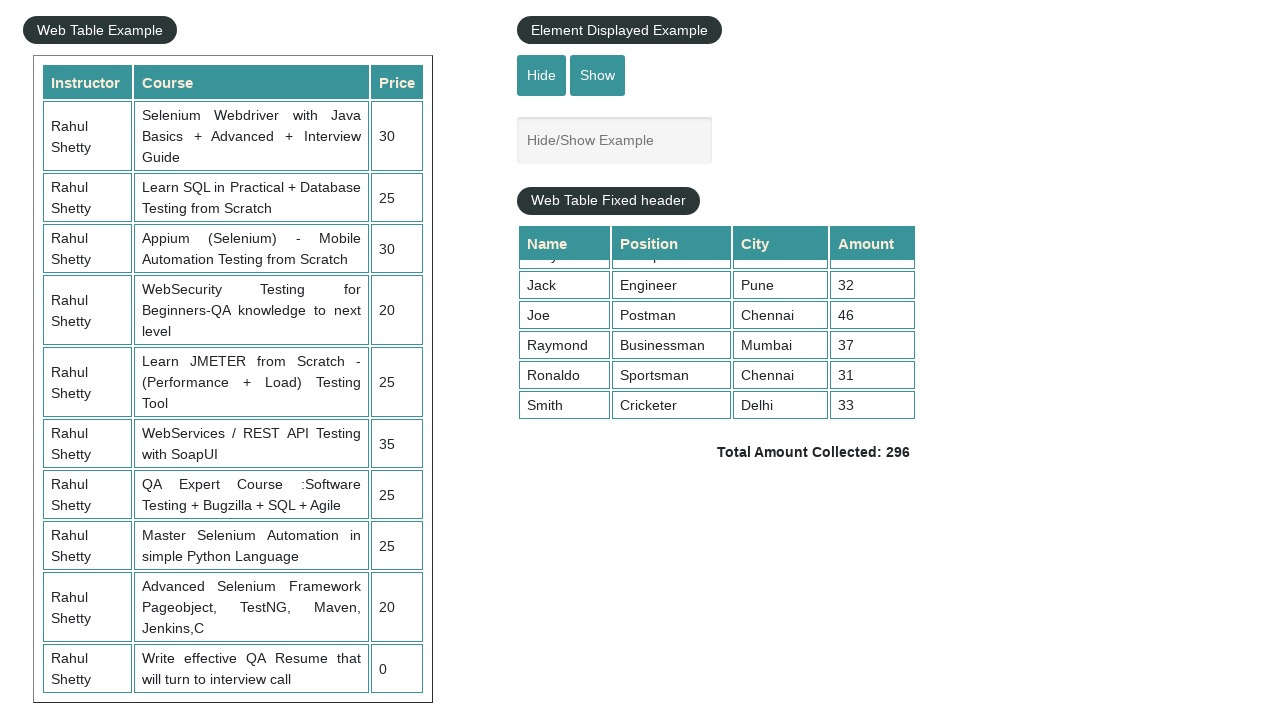